Tests navigation by clicking the "A/B Testing" link and then navigating back to verify the page title remains "Practice".

Starting URL: https://practice.cydeo.com

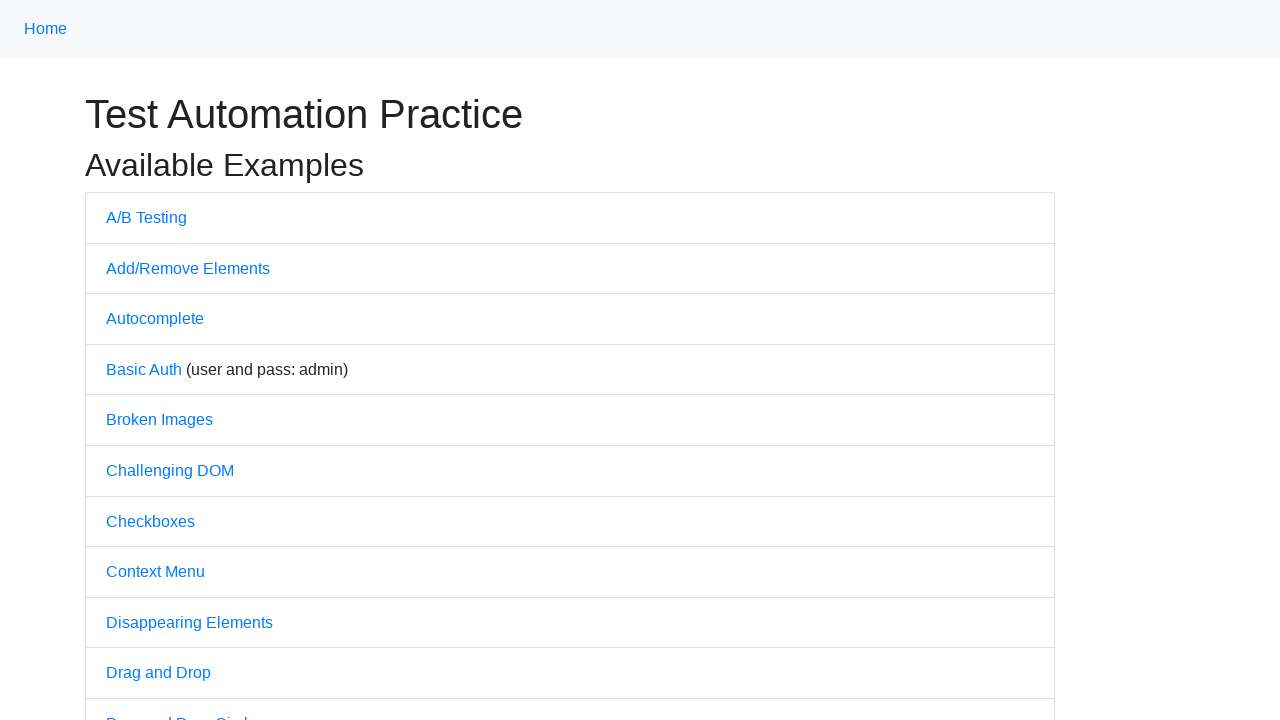

Clicked on the 'A/B Testing' link at (146, 217) on a:text('A/B Testing')
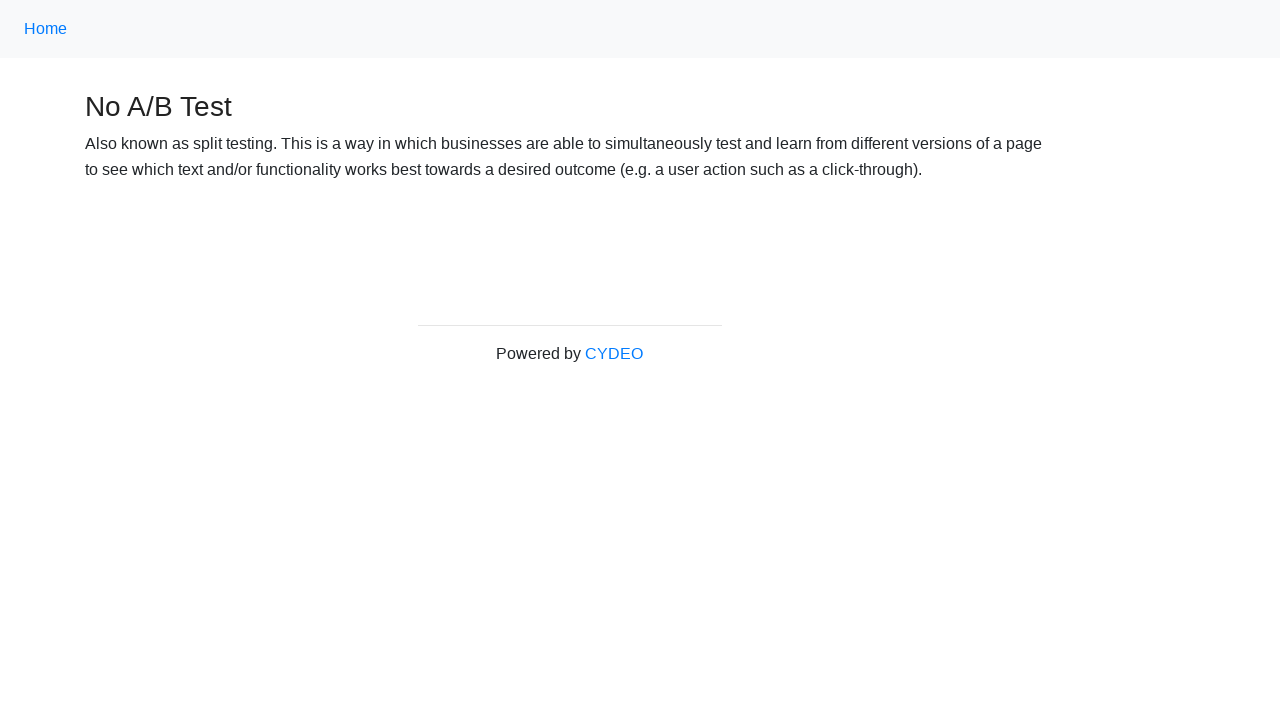

A/B Testing page loaded successfully
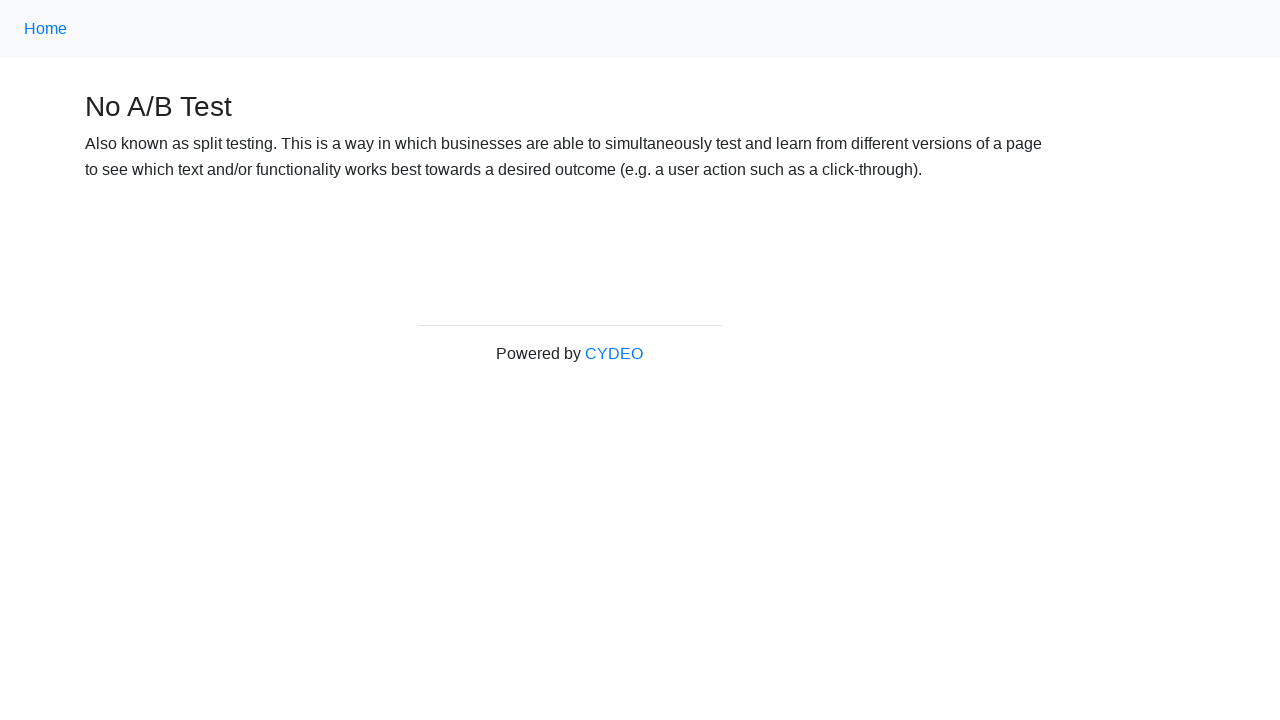

Navigated back to the previous page
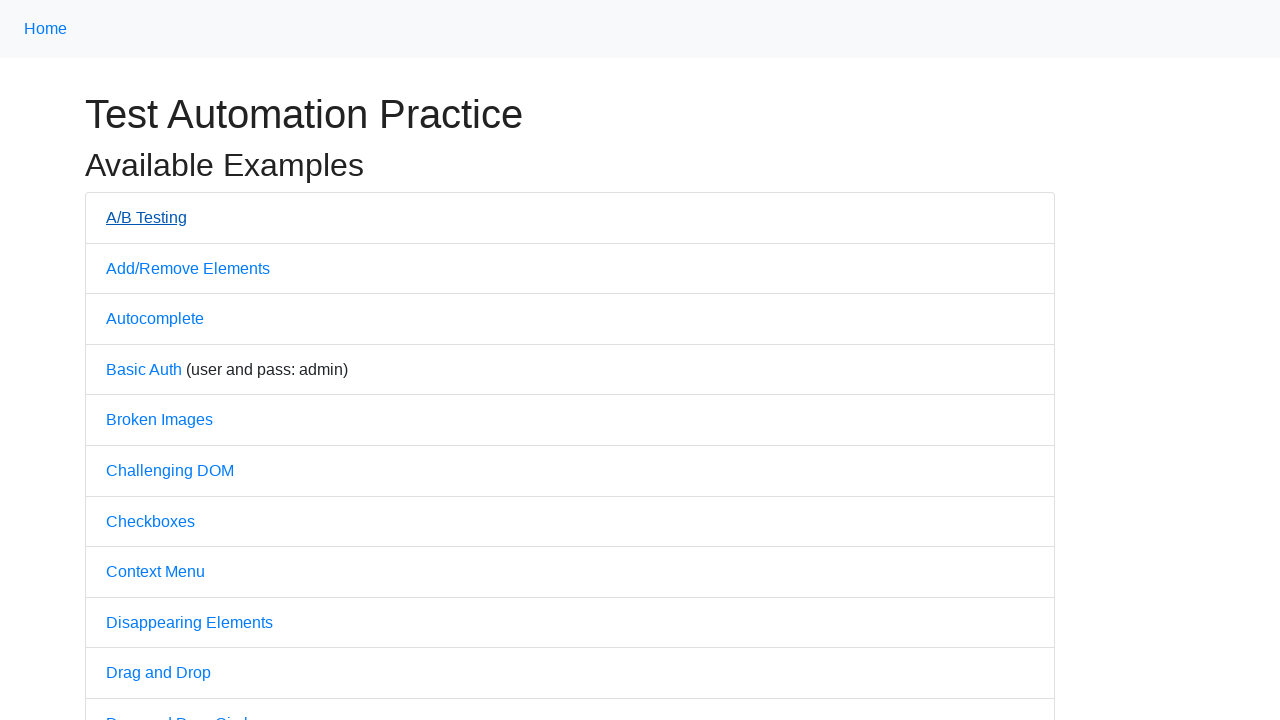

Previous page loaded successfully
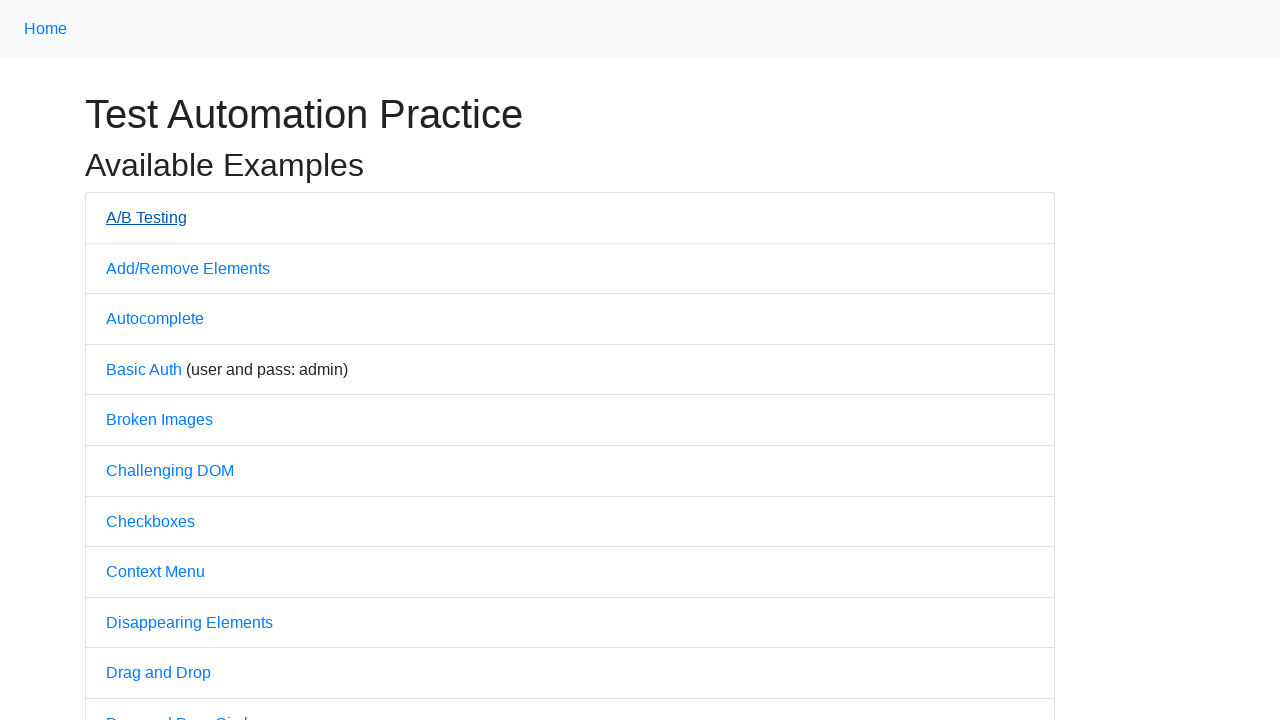

Verified page title is 'Practice'
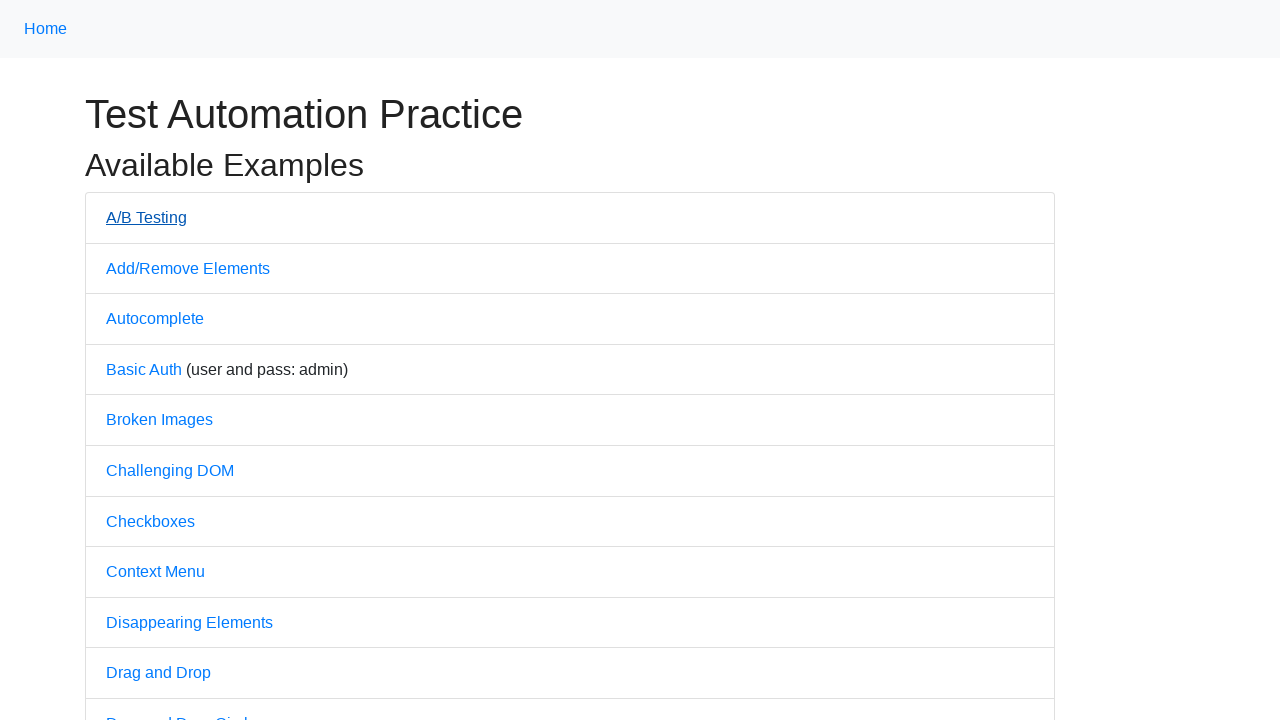

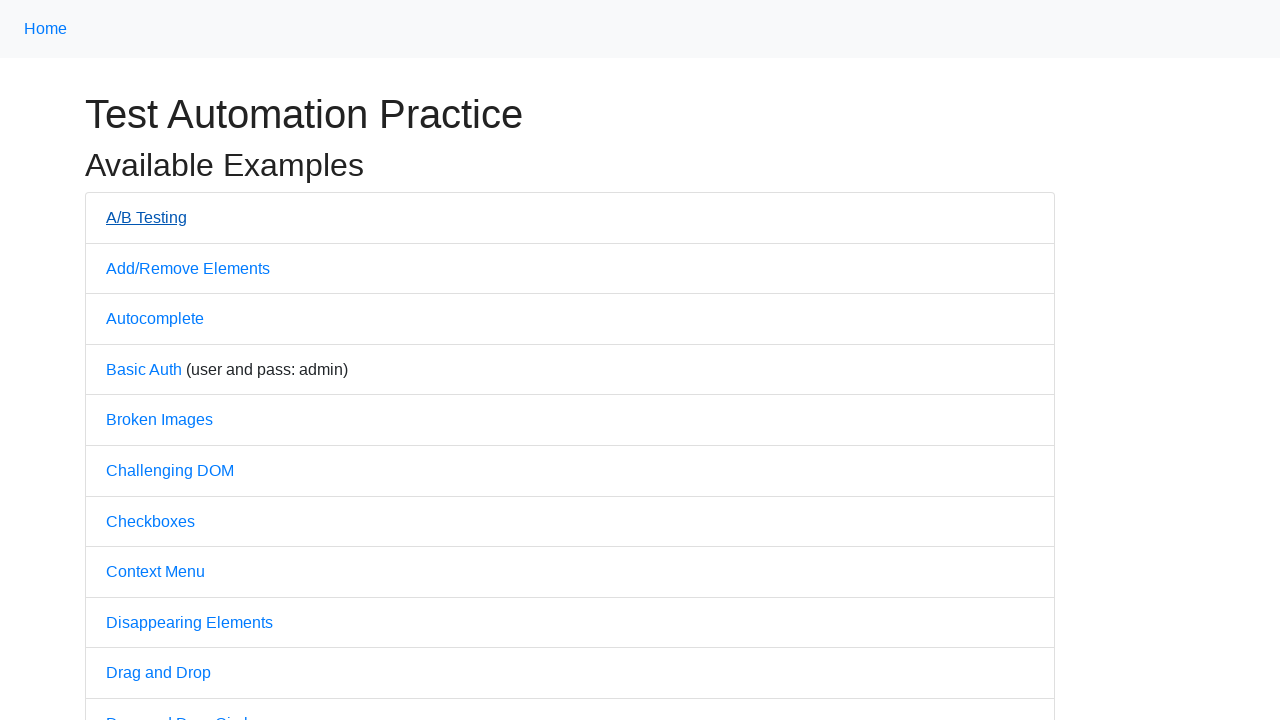